Tests the error behavior when clicking the upload button without selecting any file first

Starting URL: https://the-internet.herokuapp.com/upload

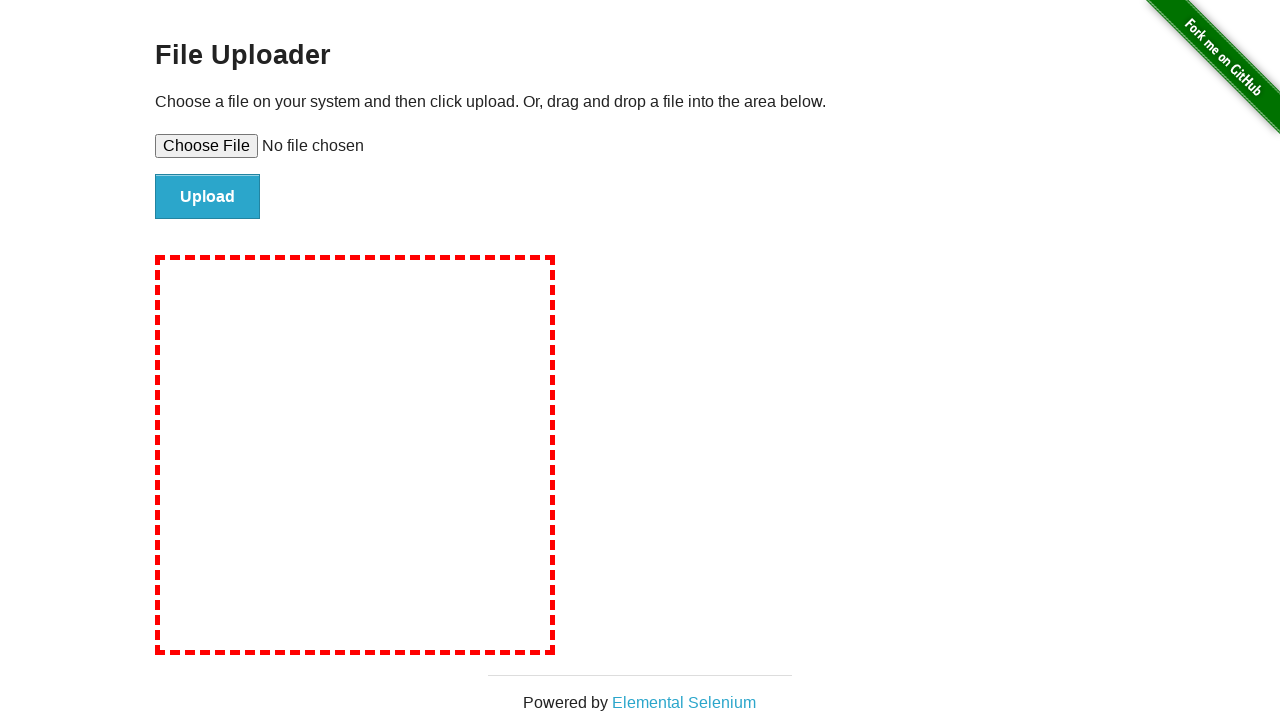

Clicked upload button without selecting any file at (208, 197) on #file-submit
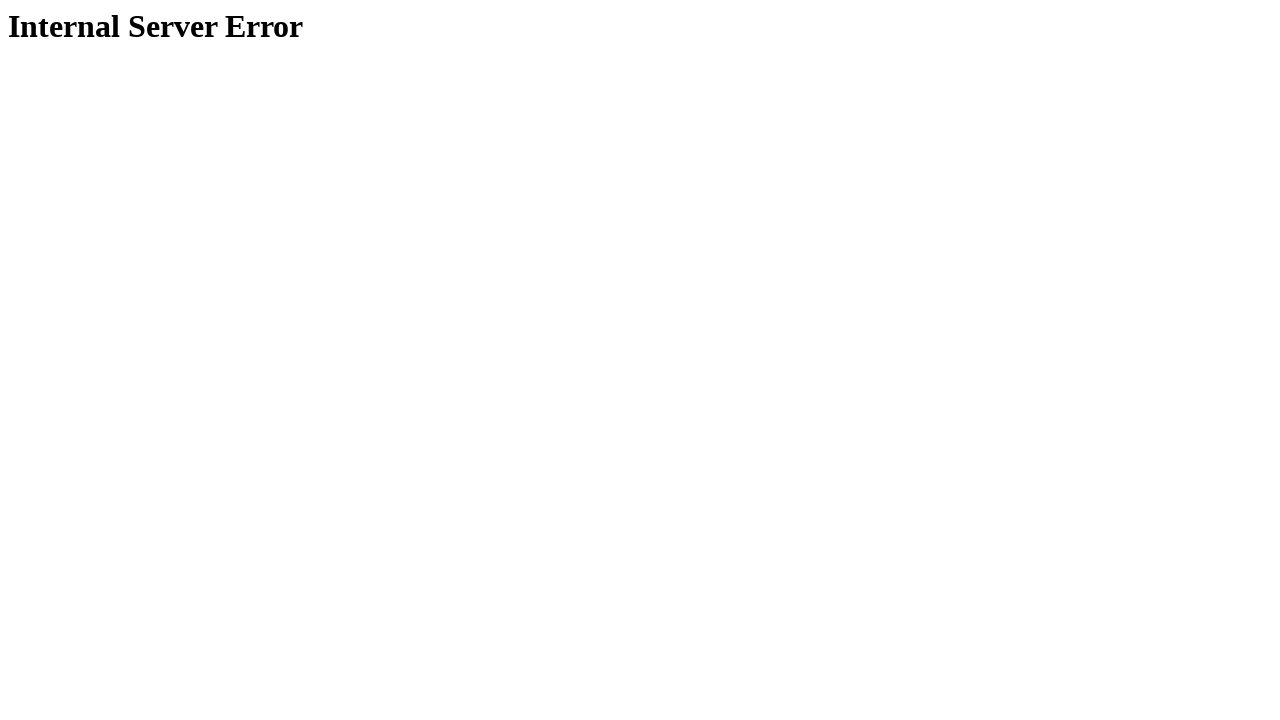

Waited for page to respond to upload attempt
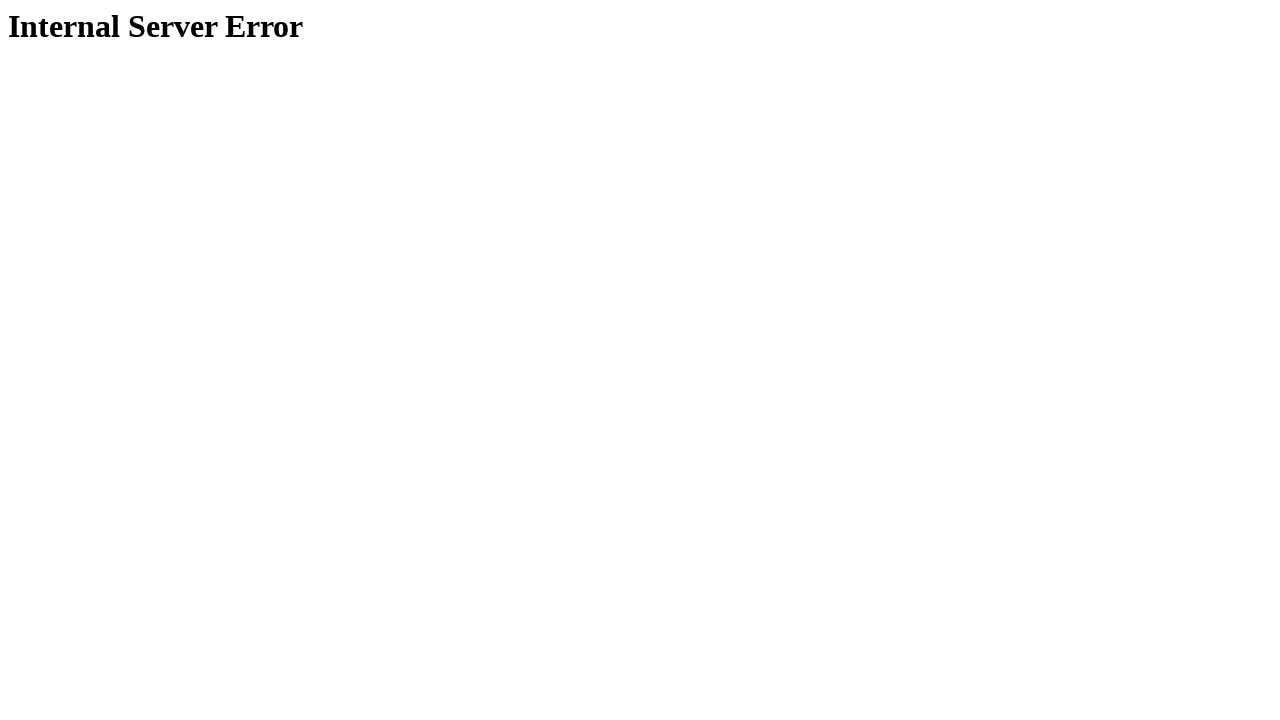

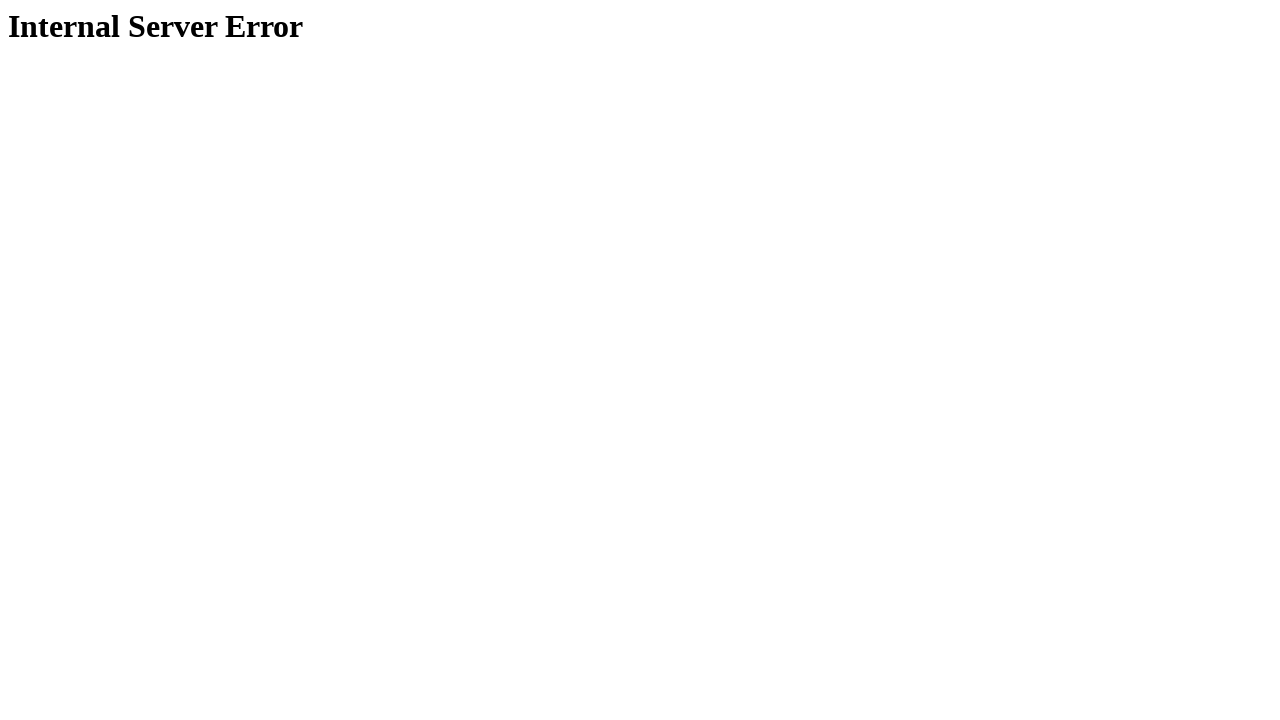